Tests window handling by navigating to a w3schools demo page, switching to an iframe, clicking a "Try it" button that opens a new window, and then switching to the newly opened window.

Starting URL: https://www.w3schools.com/jsref/tryit.asp?filename=tryjsref_win_open

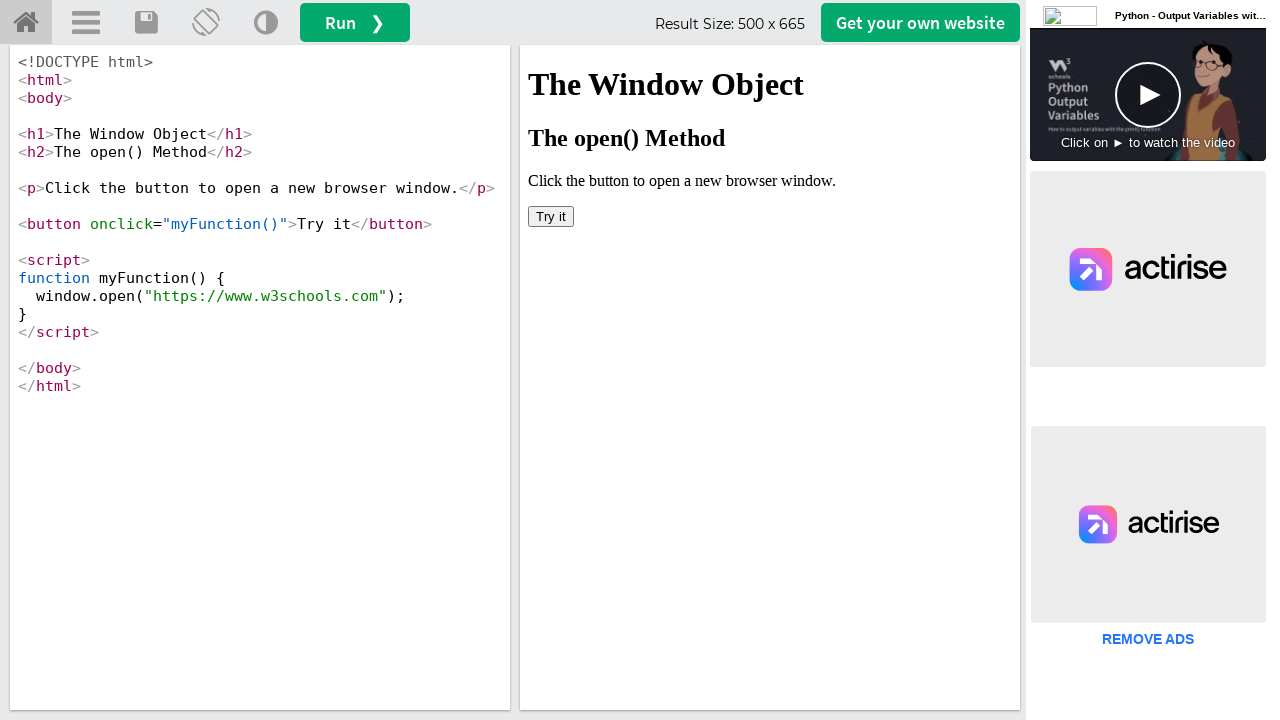

Located iframe with ID 'iframeResult'
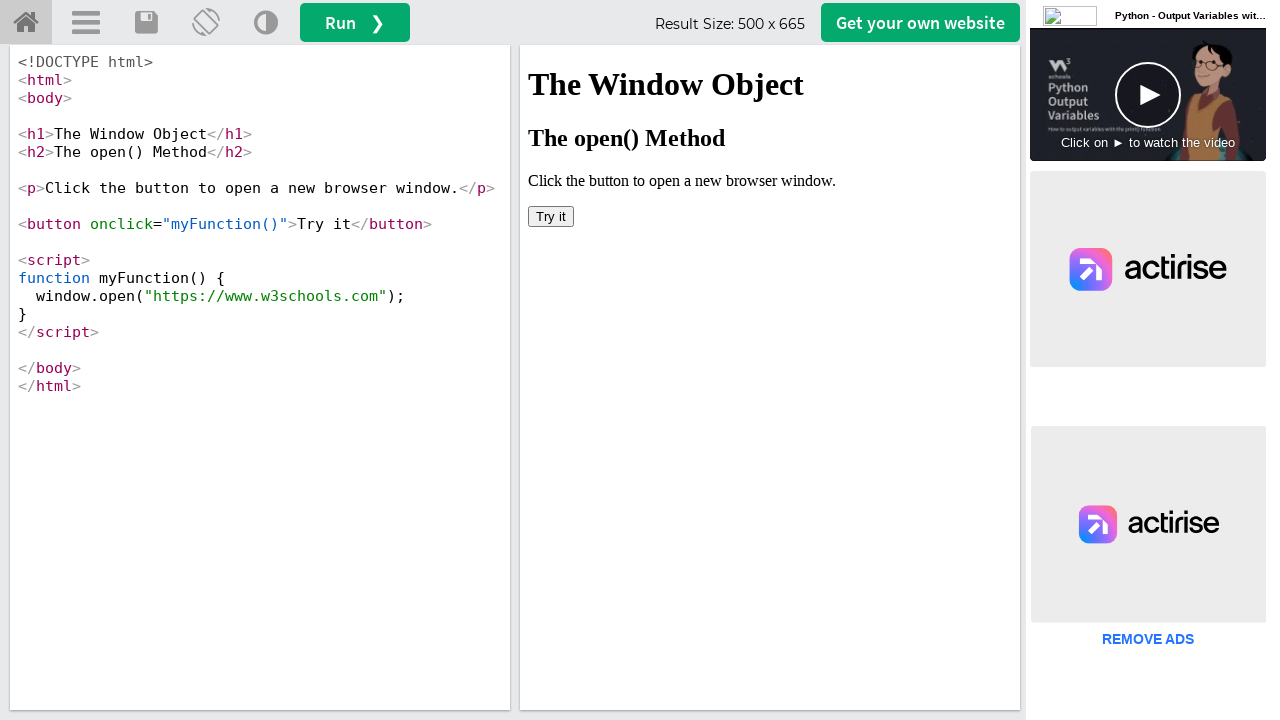

Clicked 'Try it' button inside iframe, new window opened at (551, 216) on #iframeResult >> internal:control=enter-frame >> xpath=//button[text()='Try it']
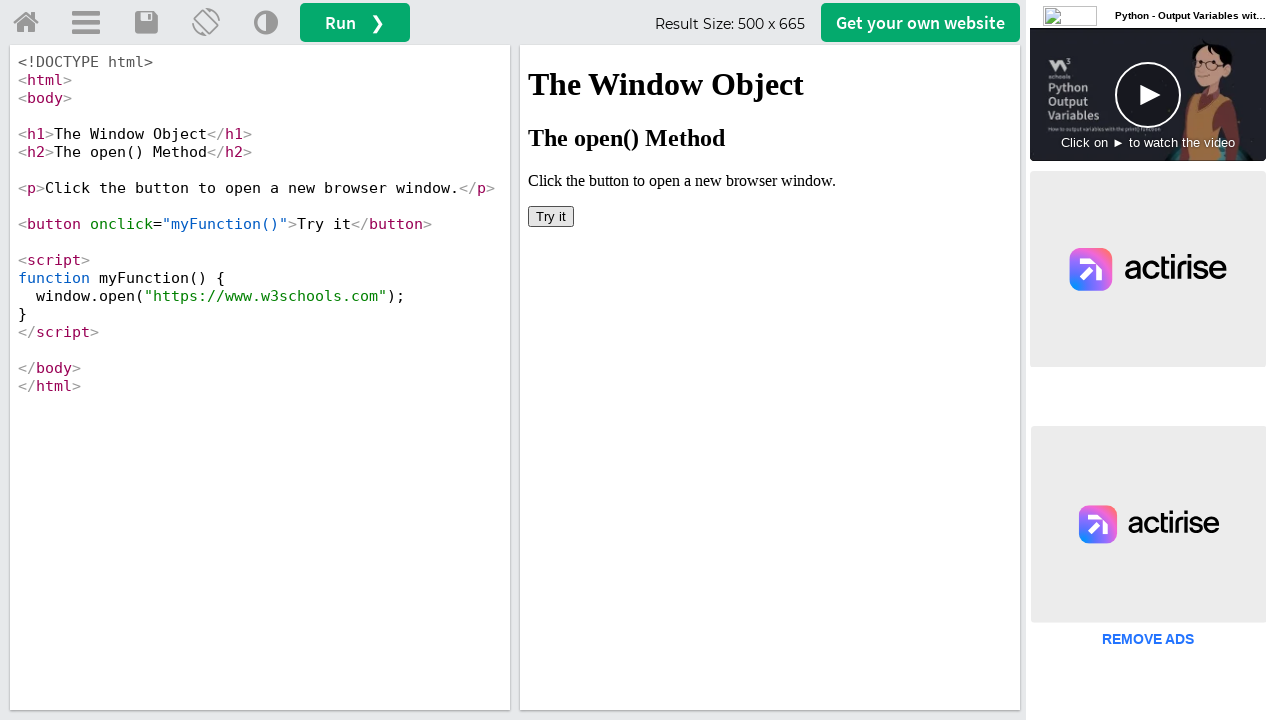

Captured the newly opened window/page
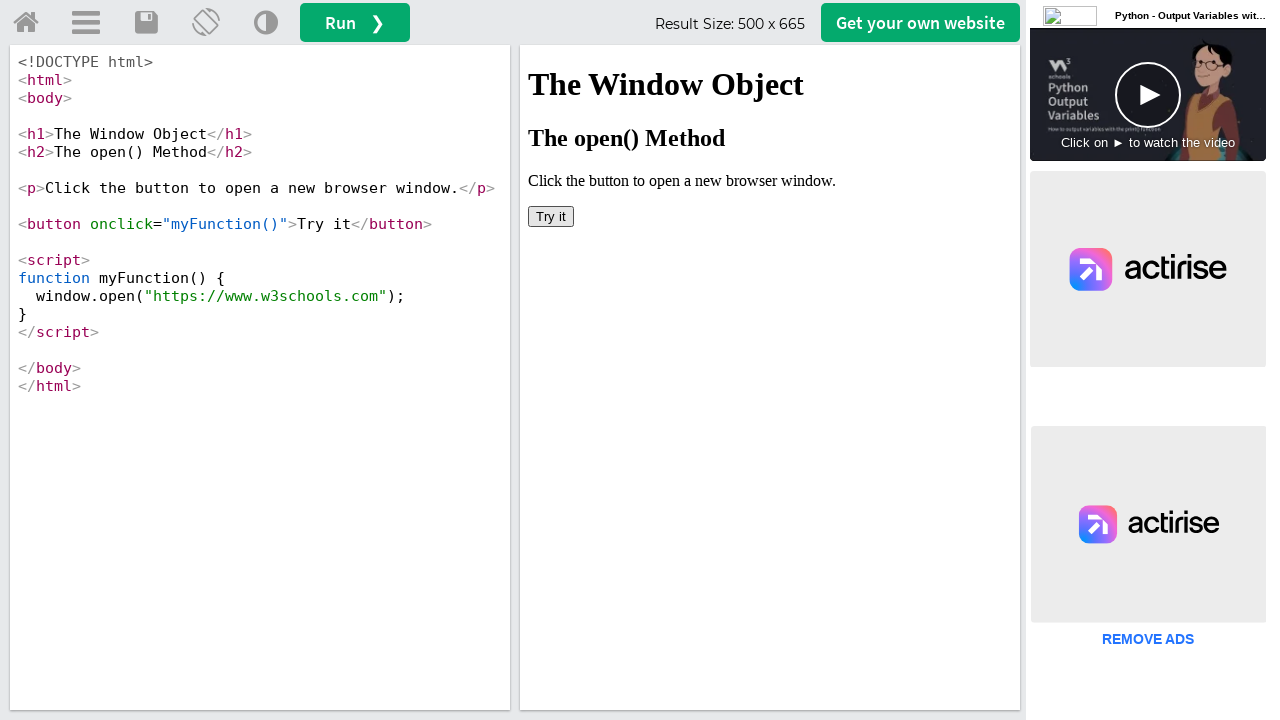

New window finished loading
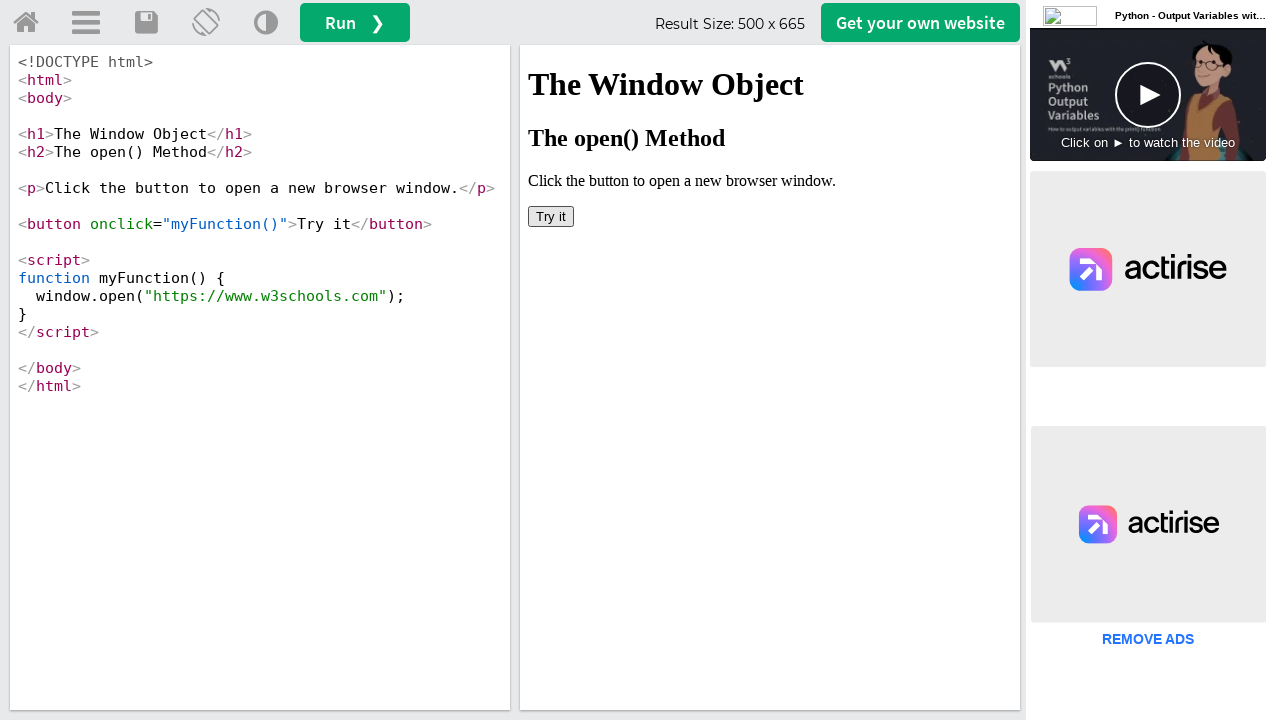

Retrieved new window URL: https://www.w3schools.com/
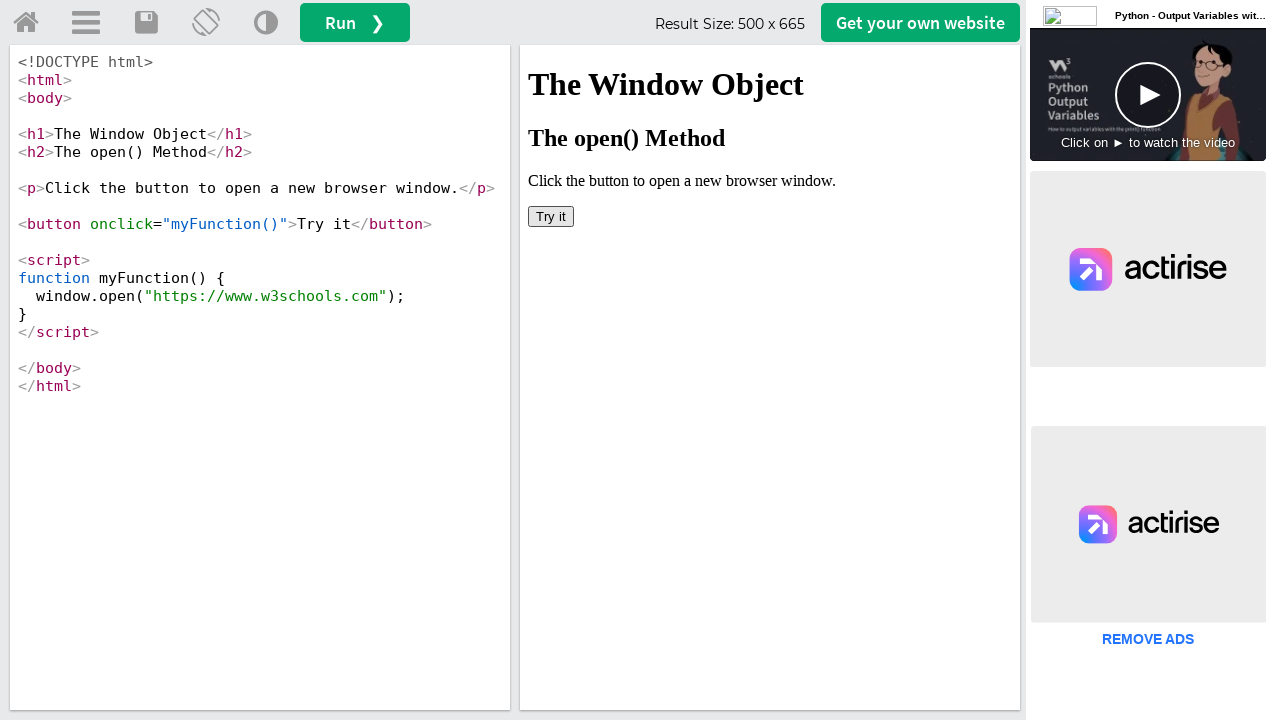

Printed new window URL to console: https://www.w3schools.com/
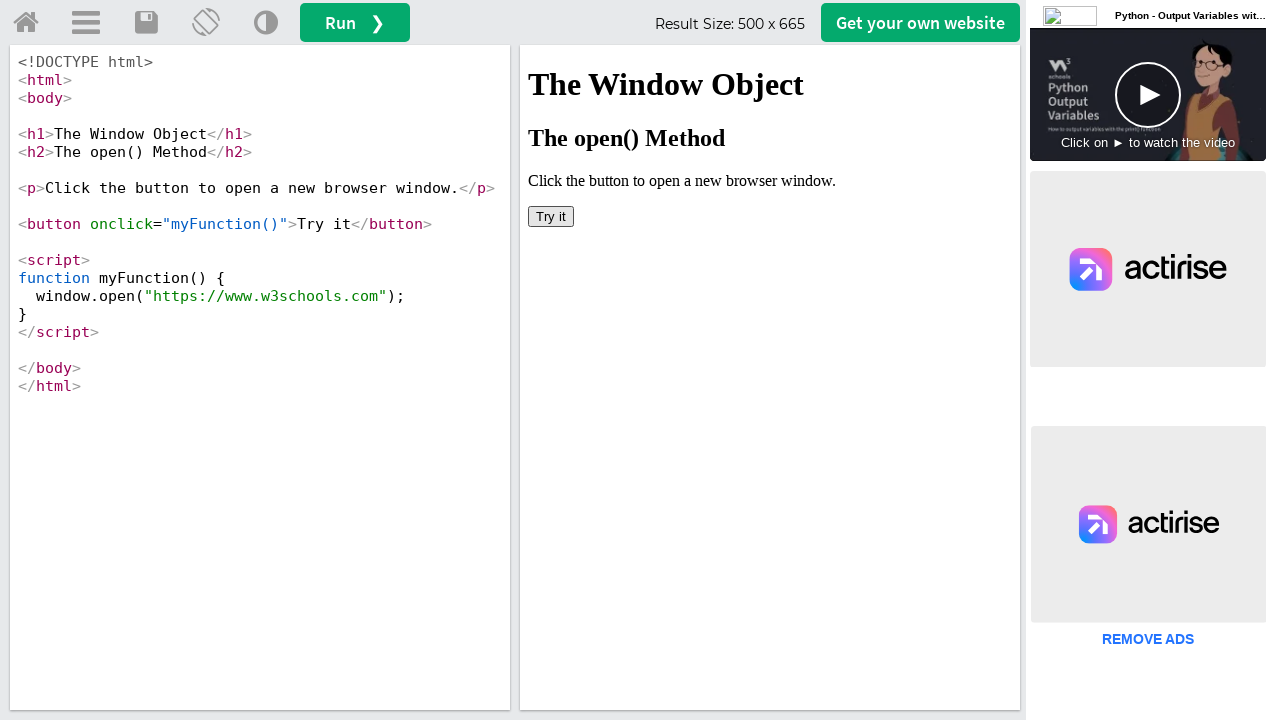

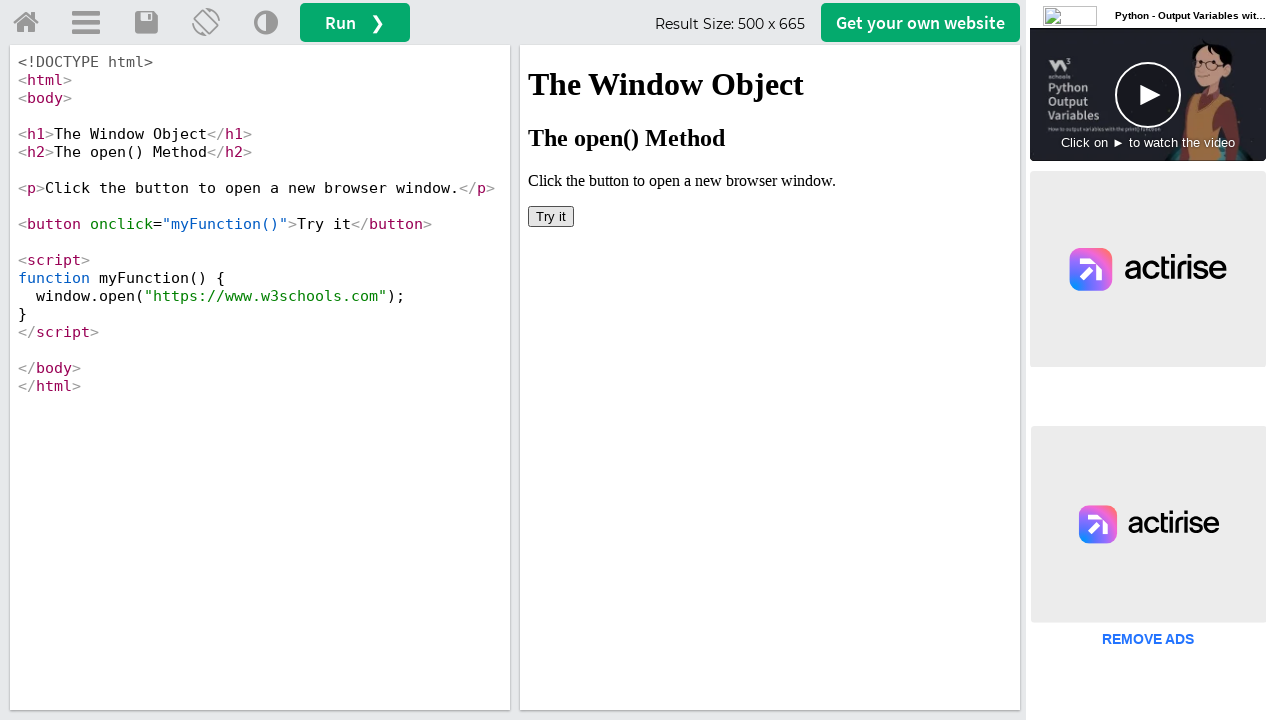